Navigates to the OrangeHRM demo site and verifies that the page title contains "Orange"

Starting URL: https://opensource-demo.orangehrmlive.com/

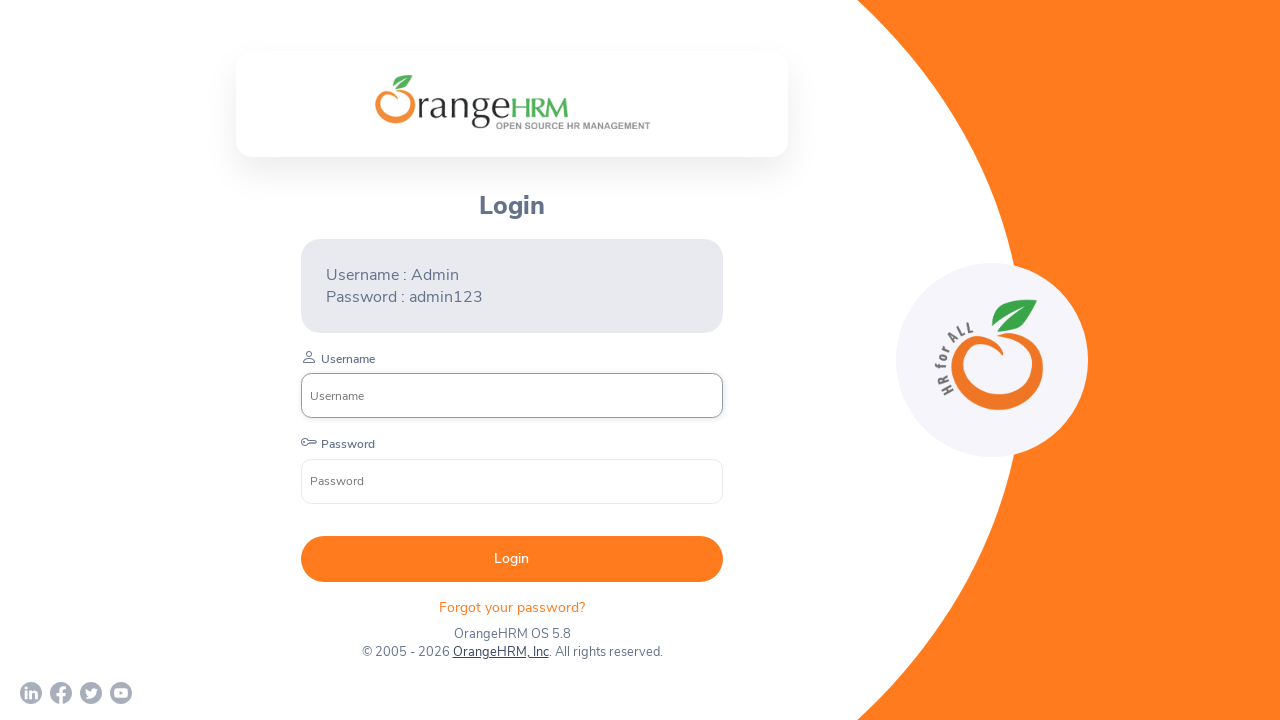

Waited for page DOM to fully load
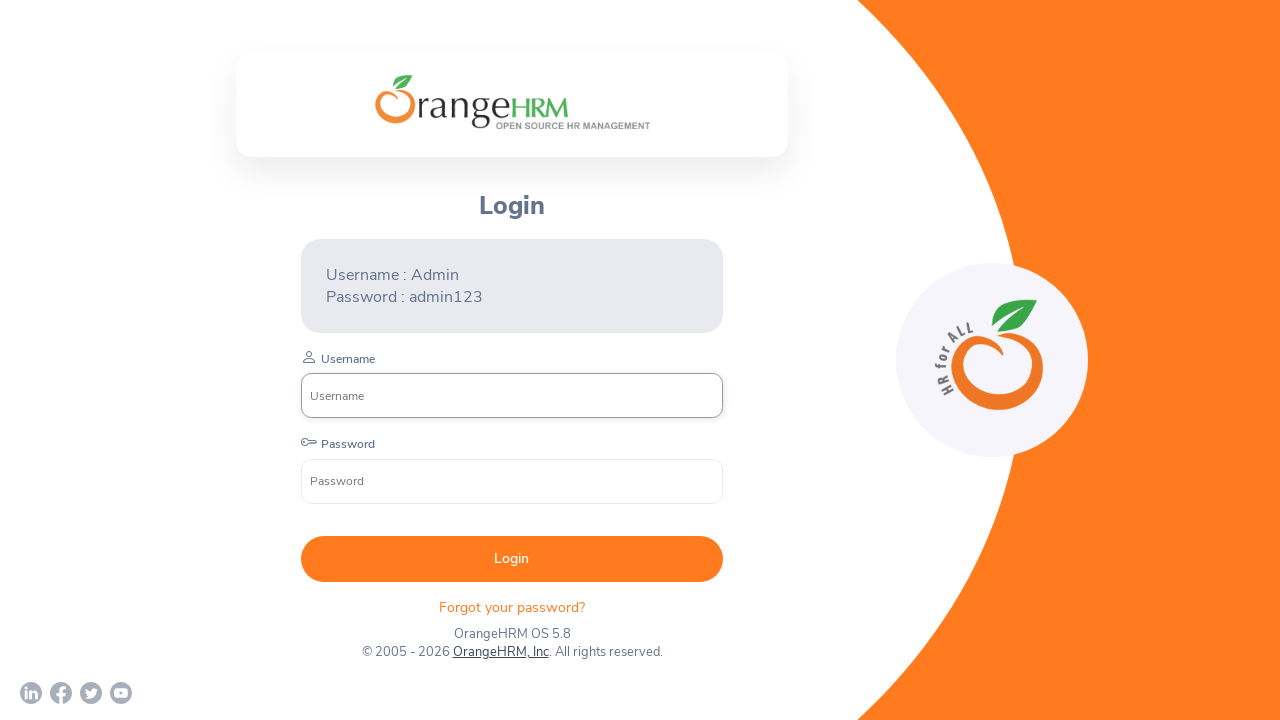

Verified page title contains 'Orange'
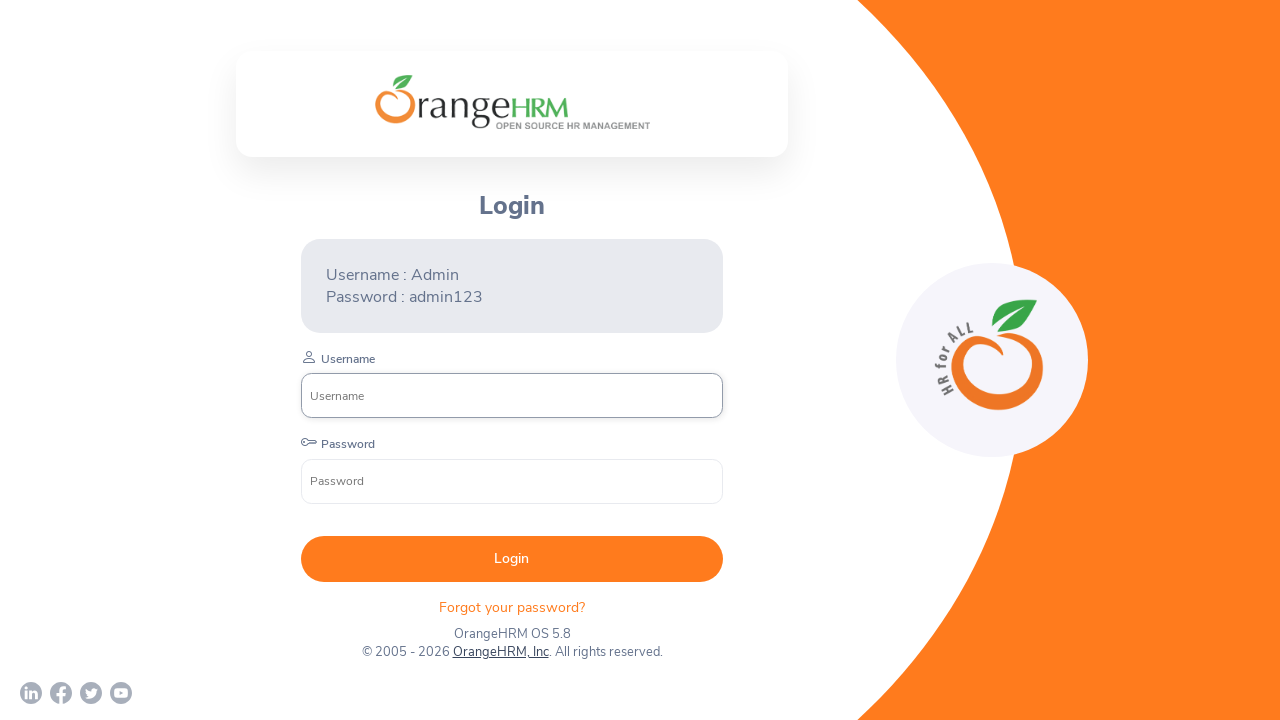

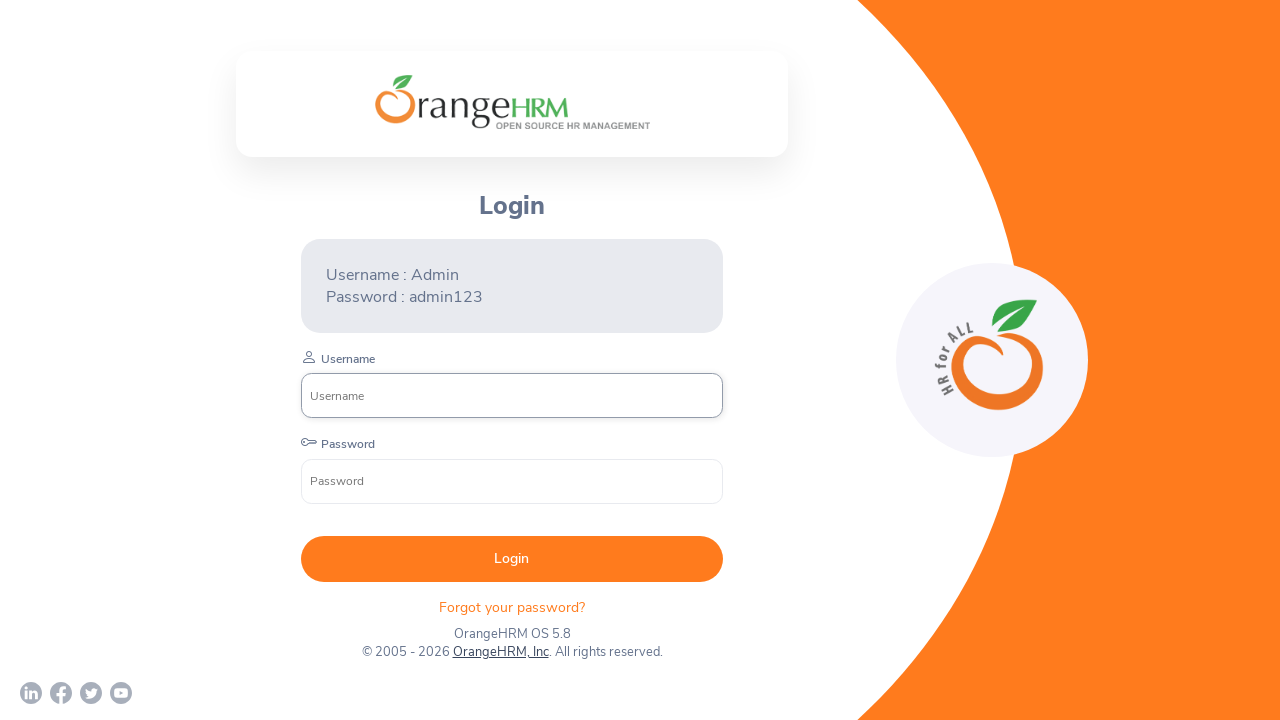